Tests that the Nome field accepts a string with special characters

Starting URL: https://tc-1-final-parte1.vercel.app/

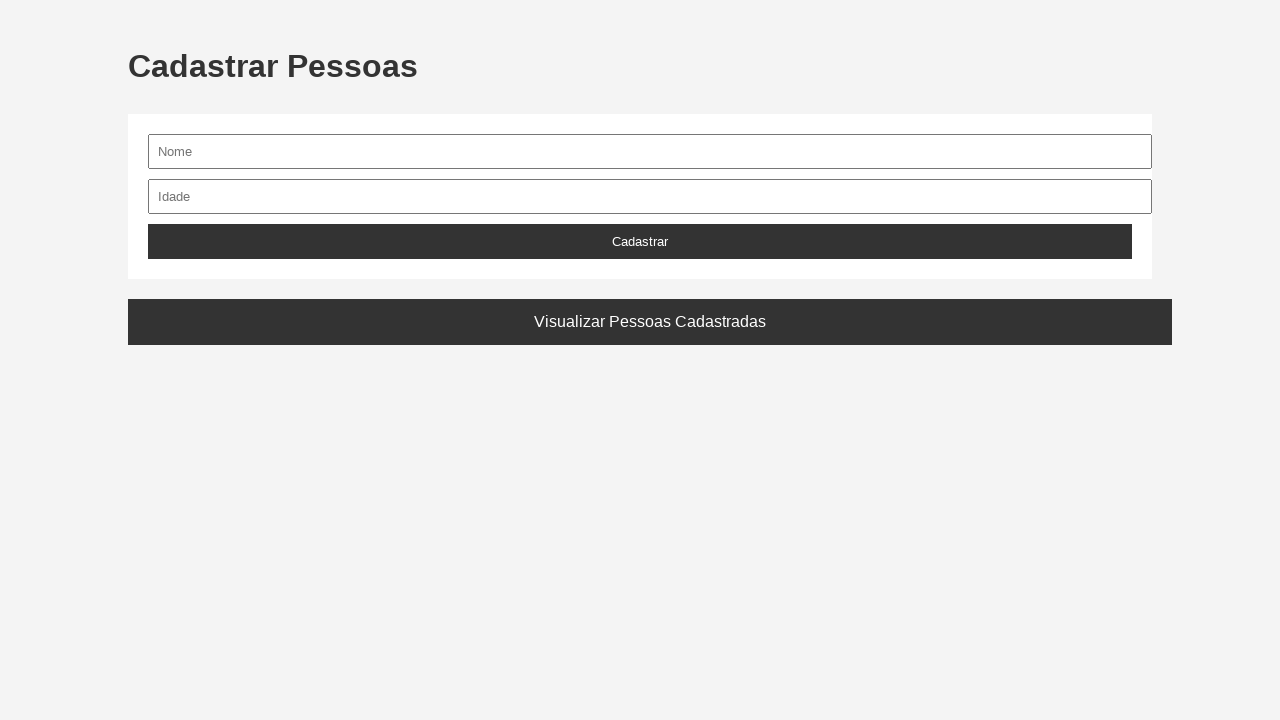

Filled Nome field with special characters 'Jo@o-Silva!' on #nome
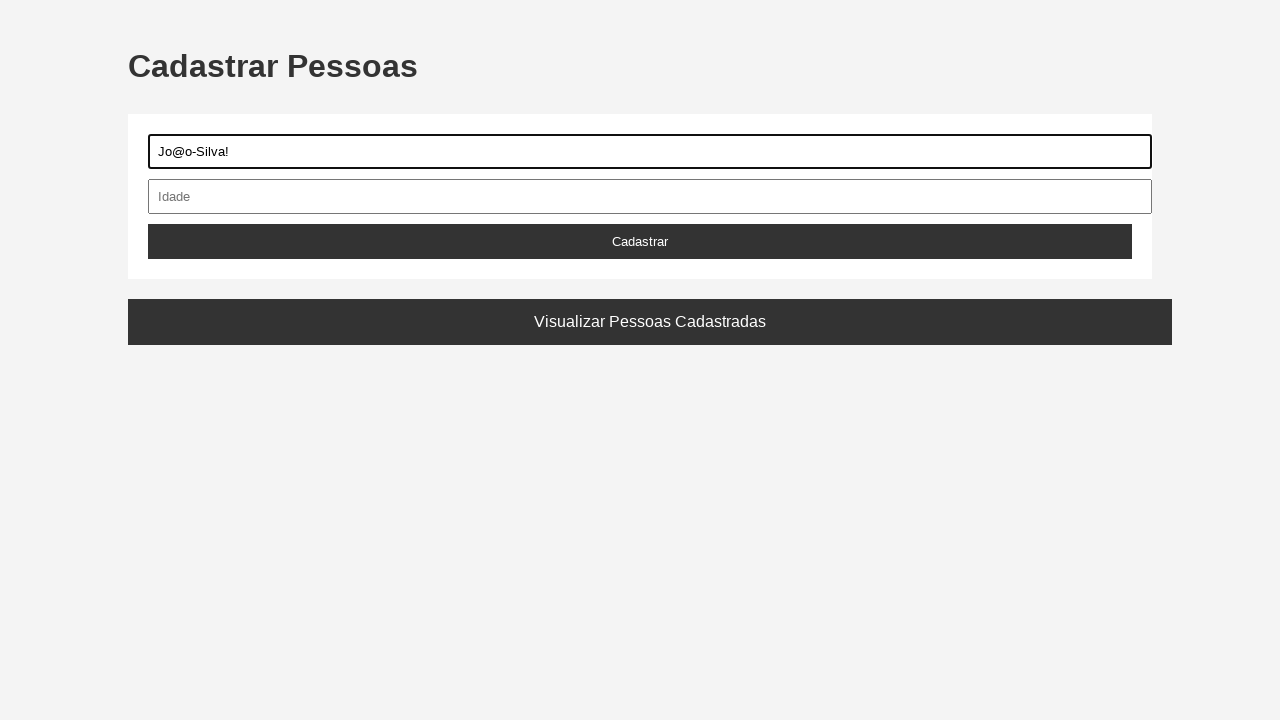

Verified Nome input field is visible after filling with special characters
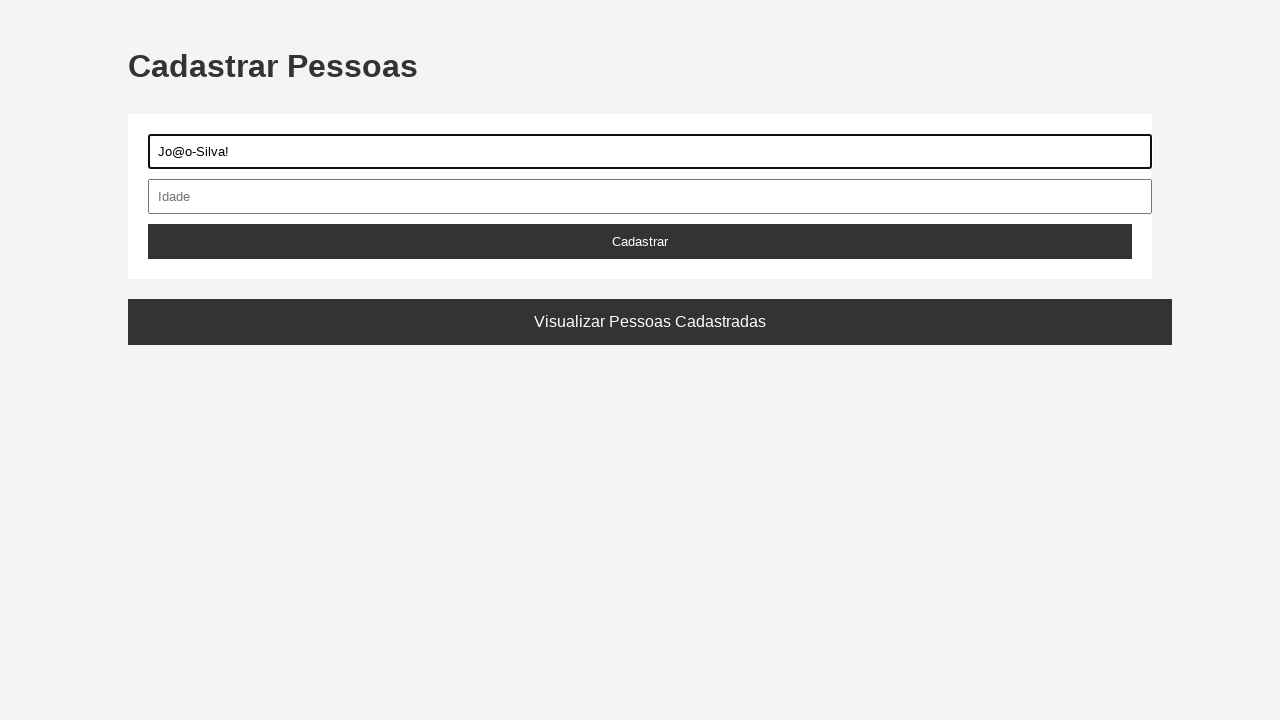

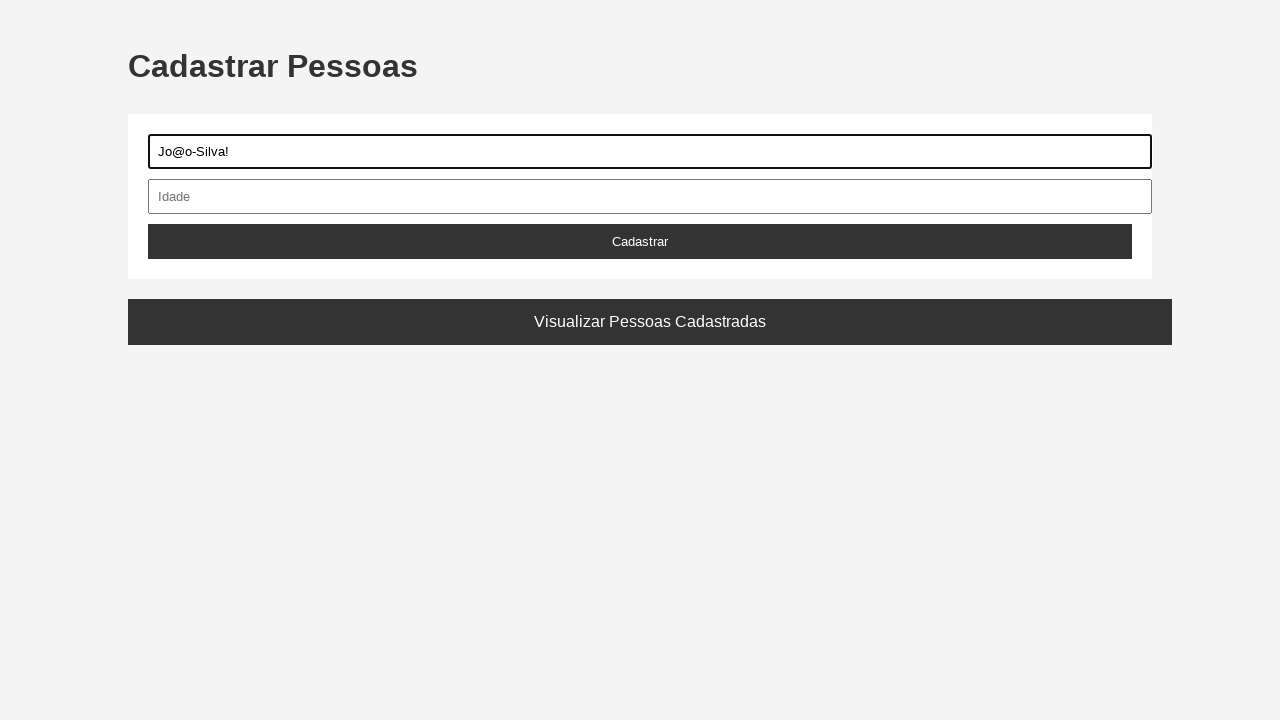